Tests switching between multiple browser windows by clicking a link that opens a new window, then verifying both window titles using non-deterministic index-based switching.

Starting URL: https://the-internet.herokuapp.com/windows

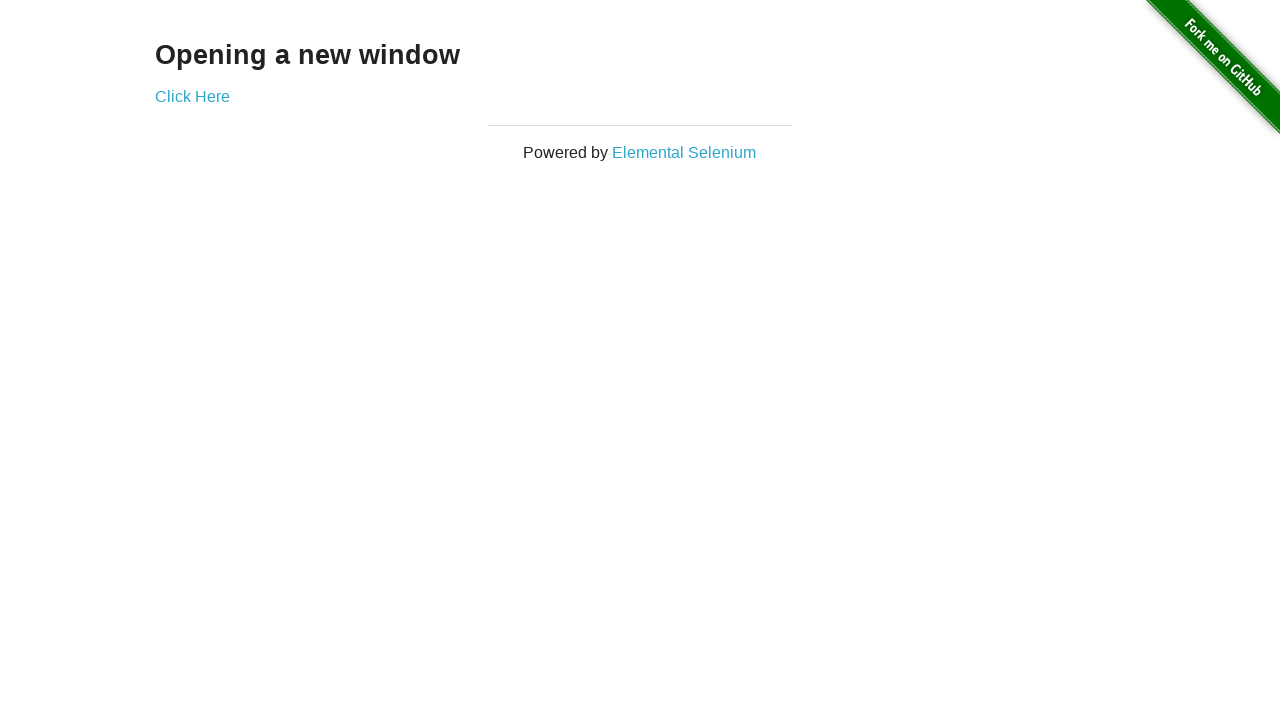

Clicked link that opens a new window at (192, 96) on .example a
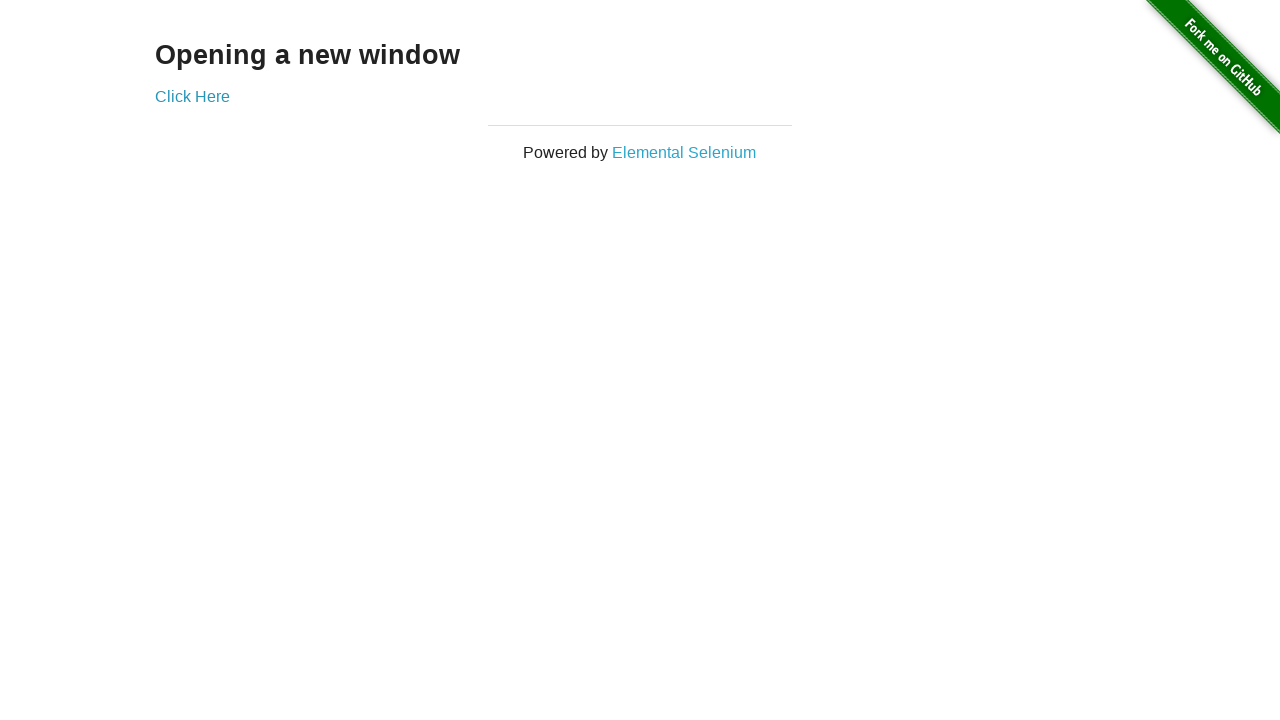

New window opened and captured
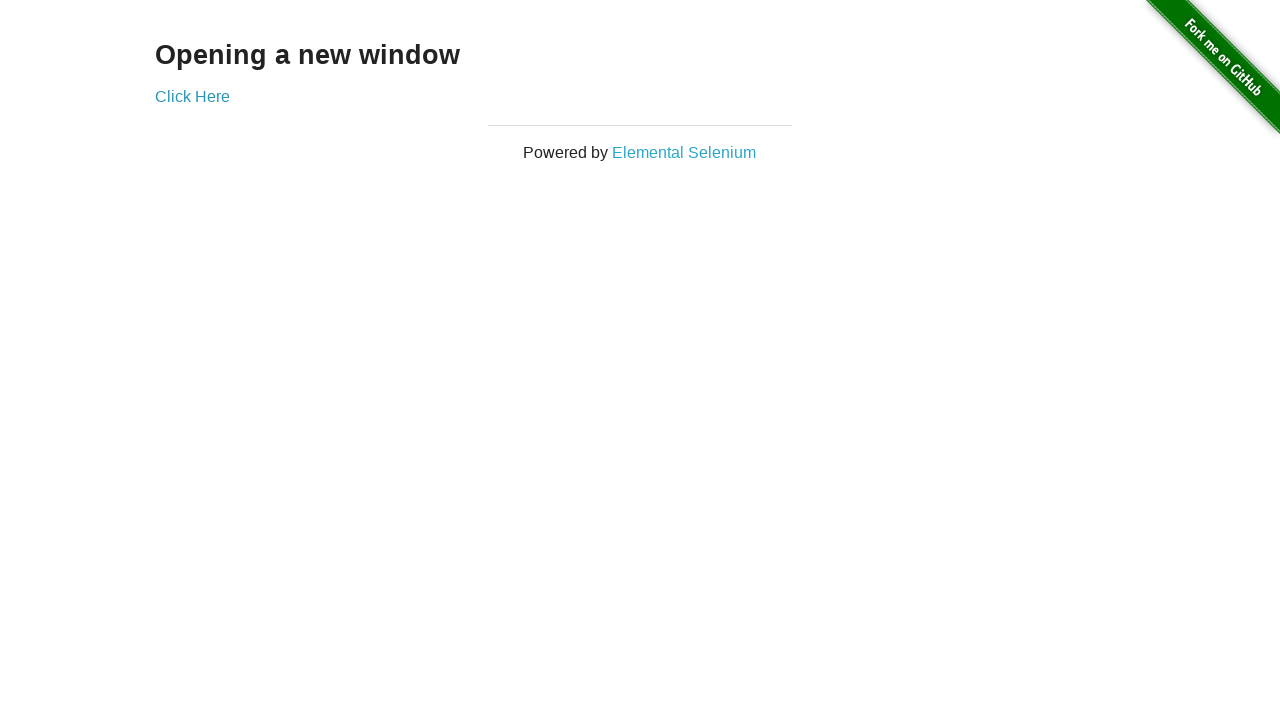

Verified original window title is 'The Internet'
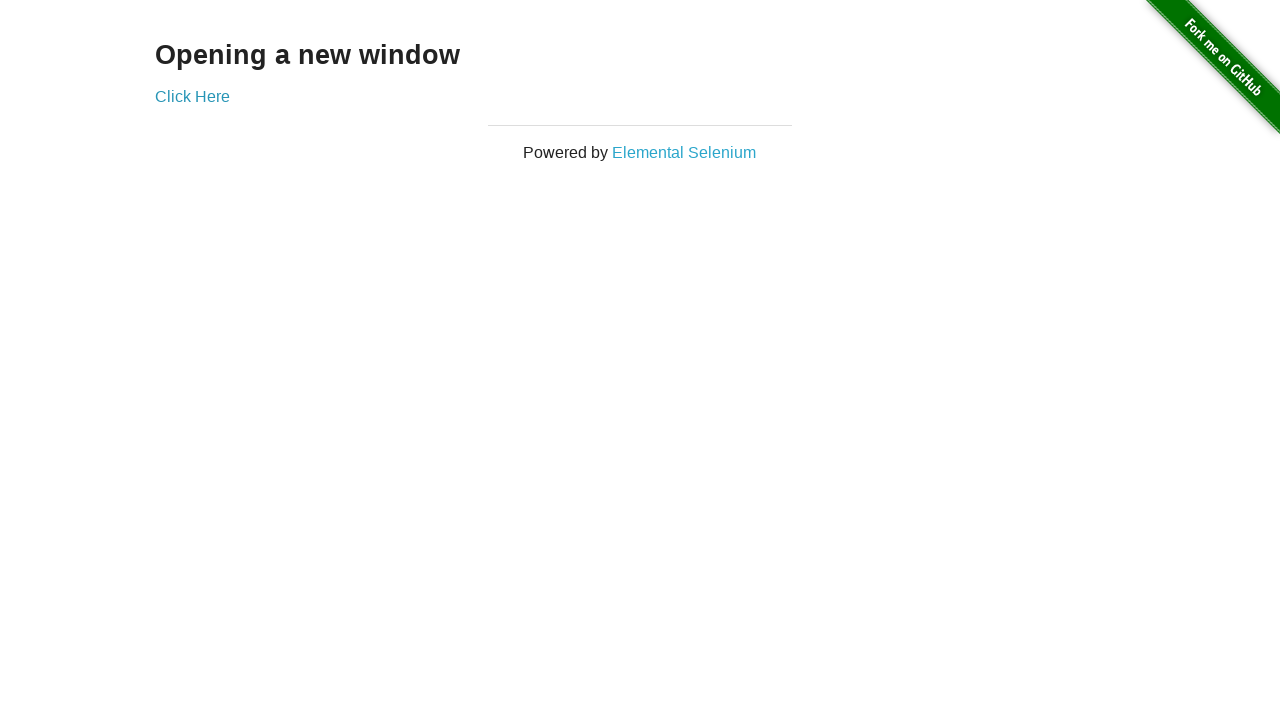

New window finished loading
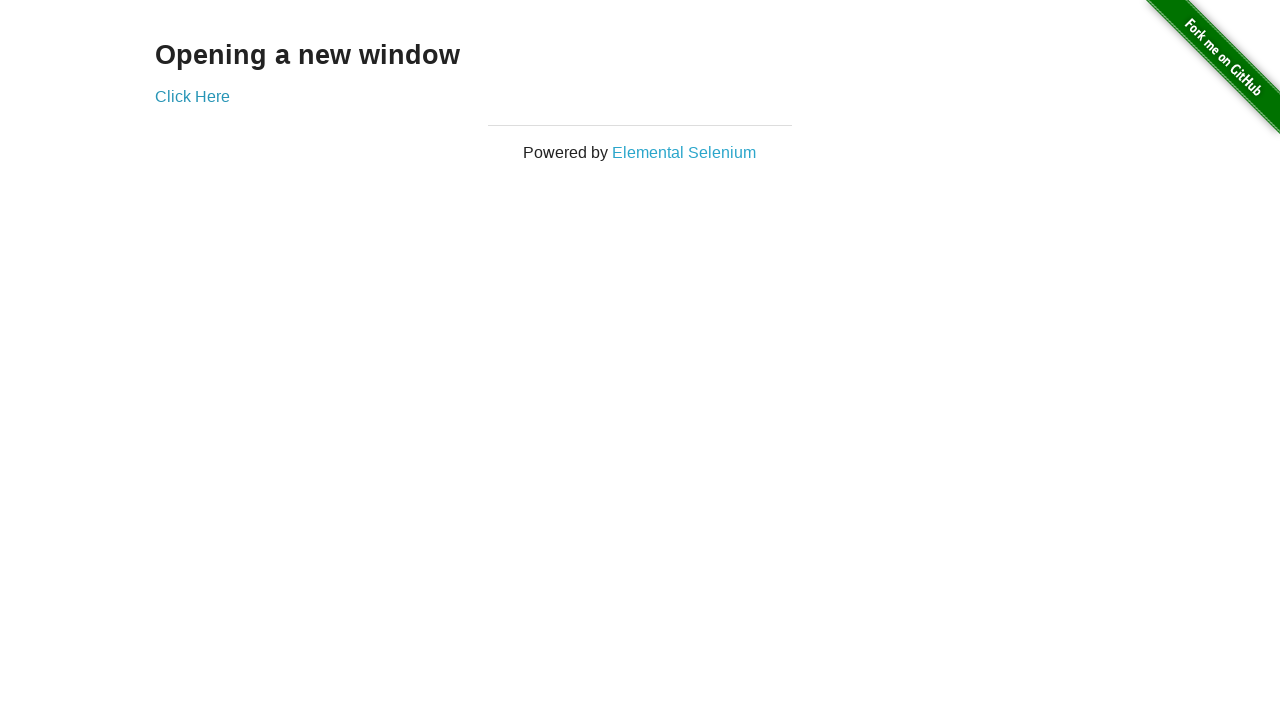

Verified new window title is 'New Window'
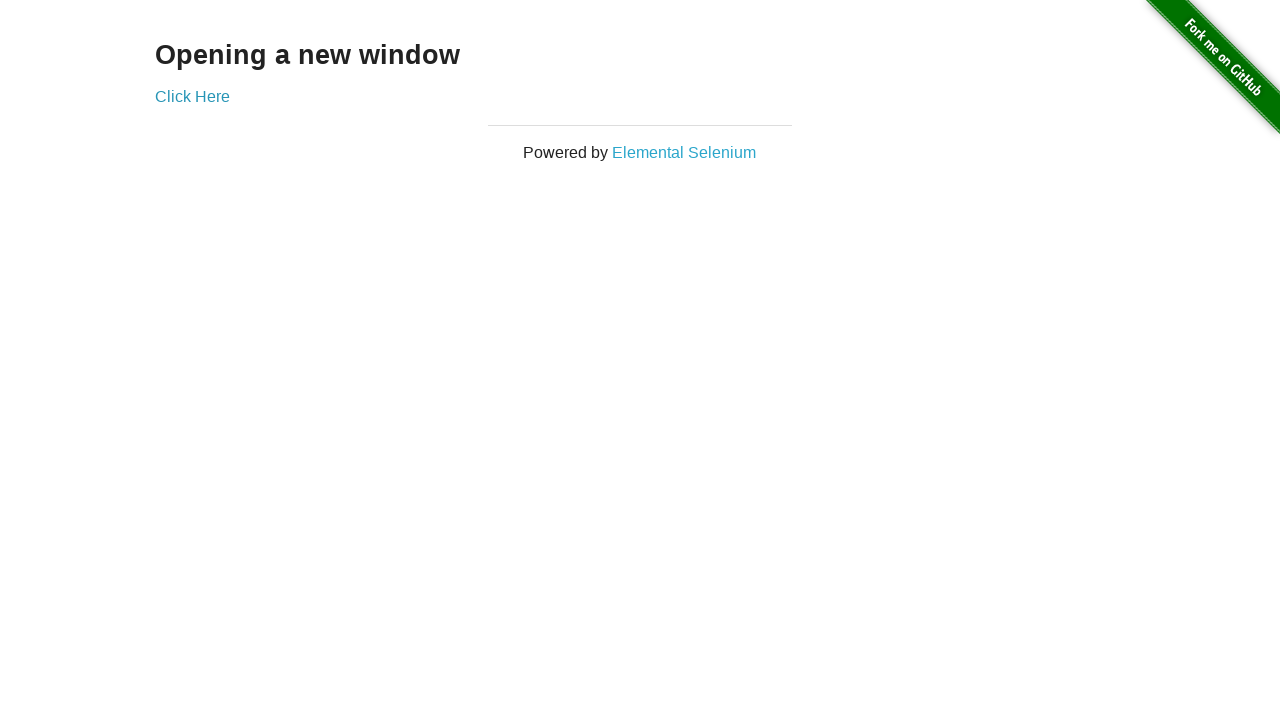

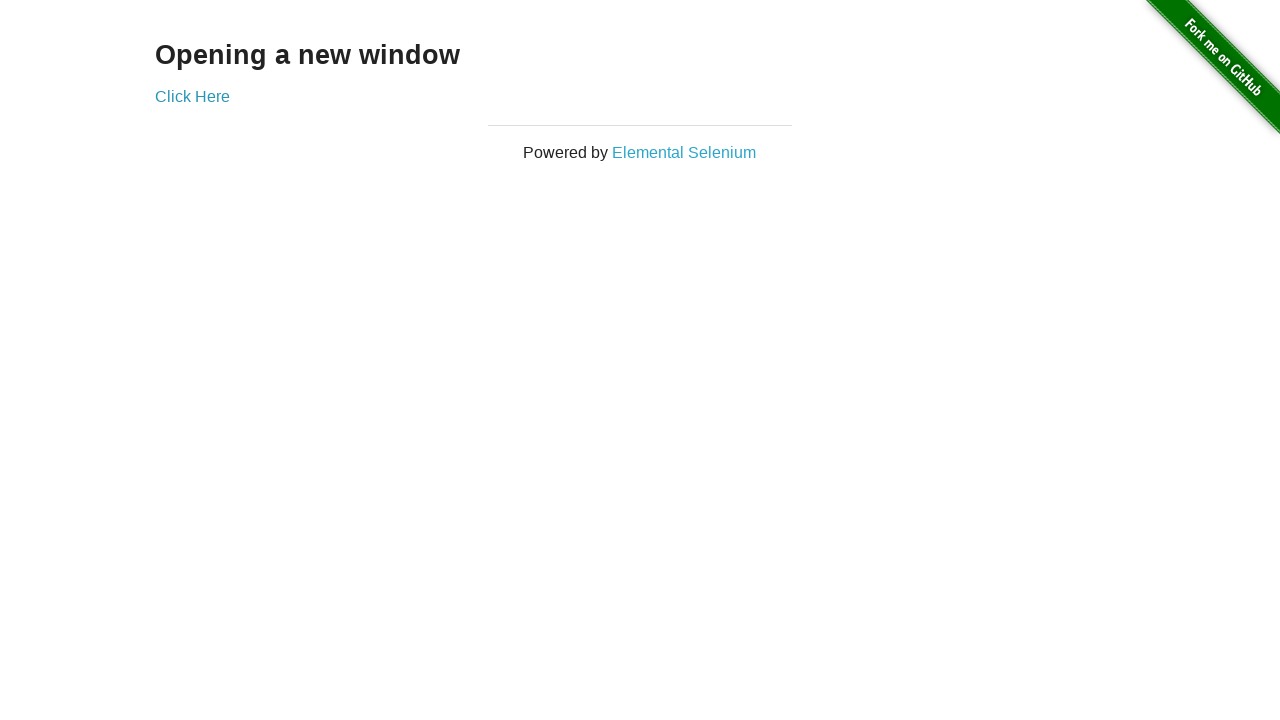